Tests drag and drop functionality by dragging an element and dropping it onto a target area within an iframe

Starting URL: http://jqueryui.com/droppable/

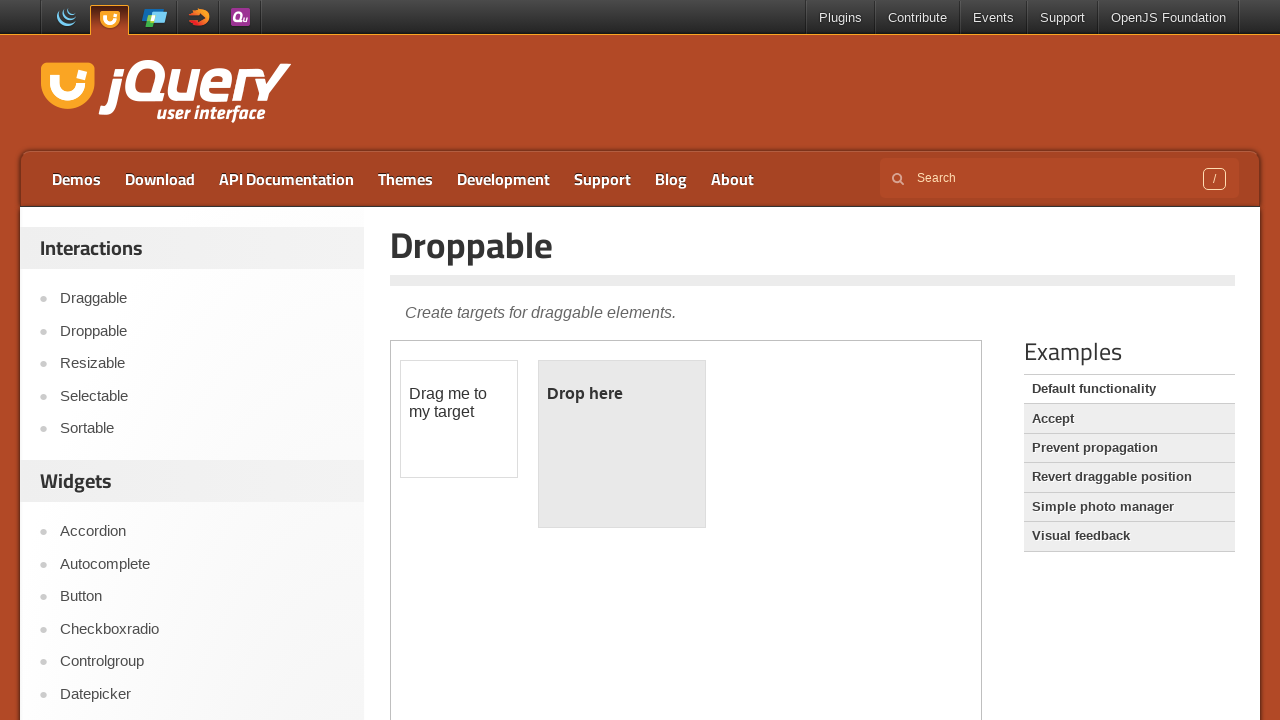

Located and switched to demo iframe
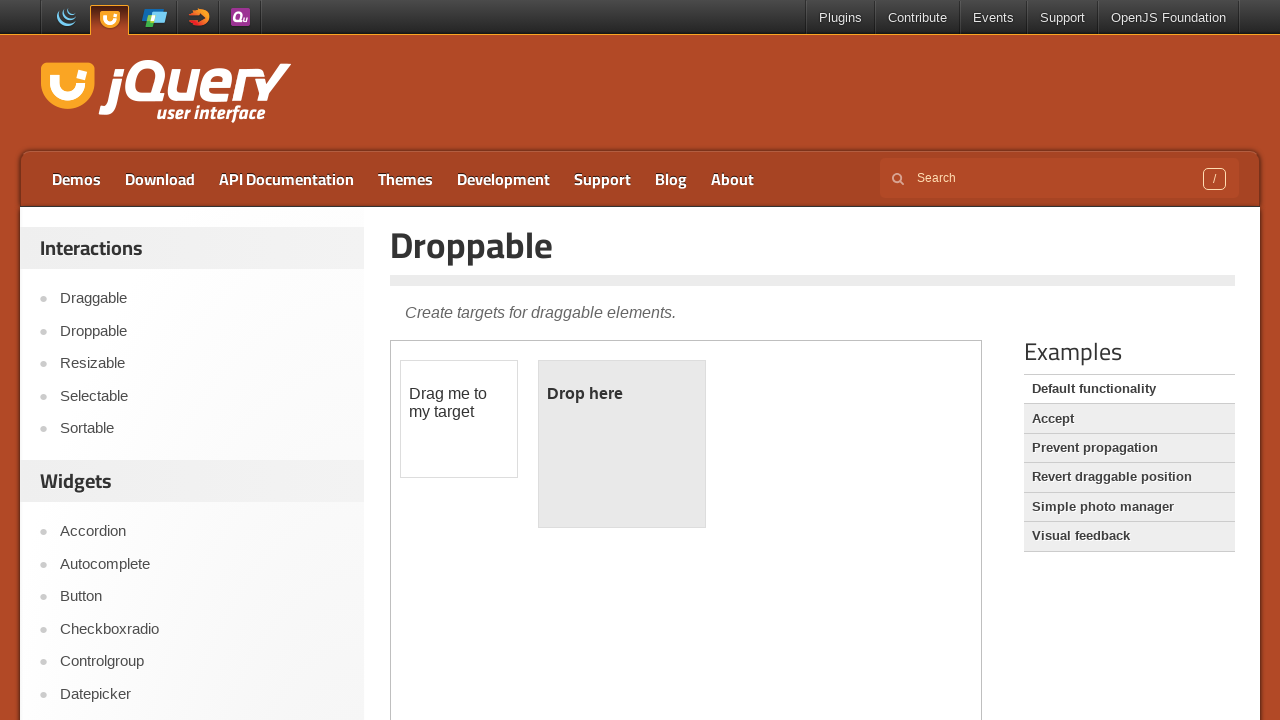

Located draggable element
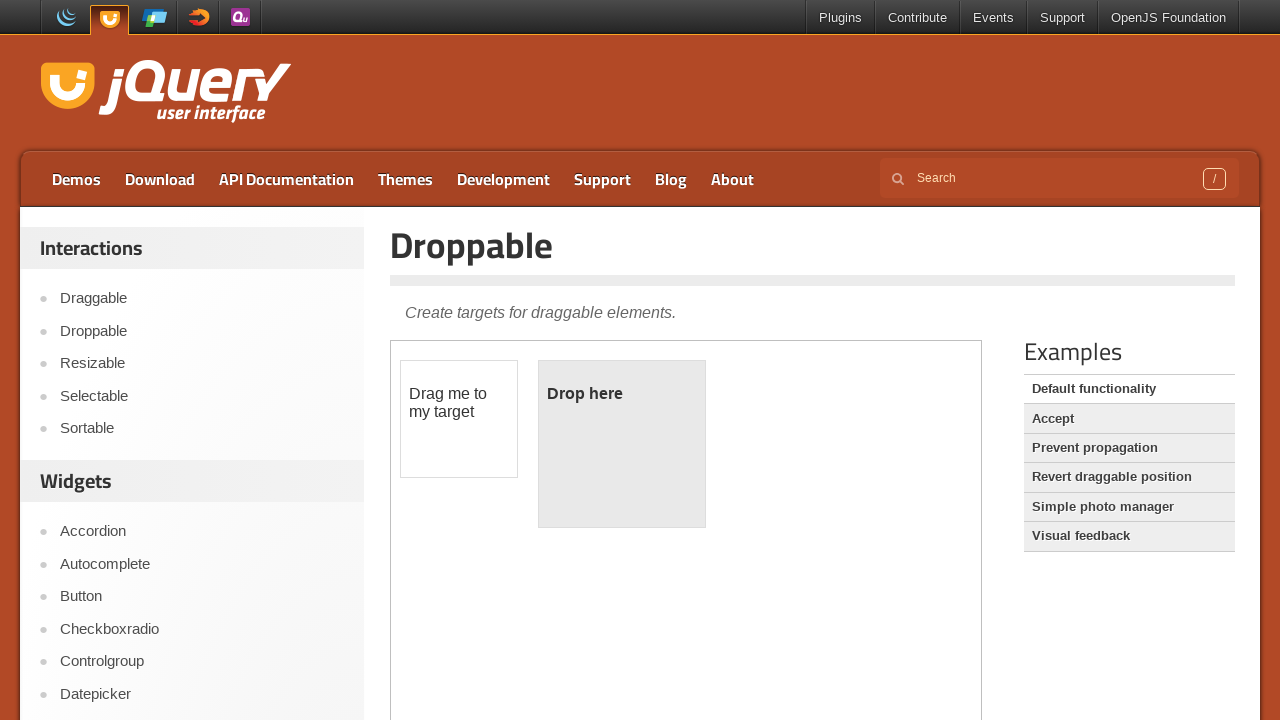

Located droppable target element
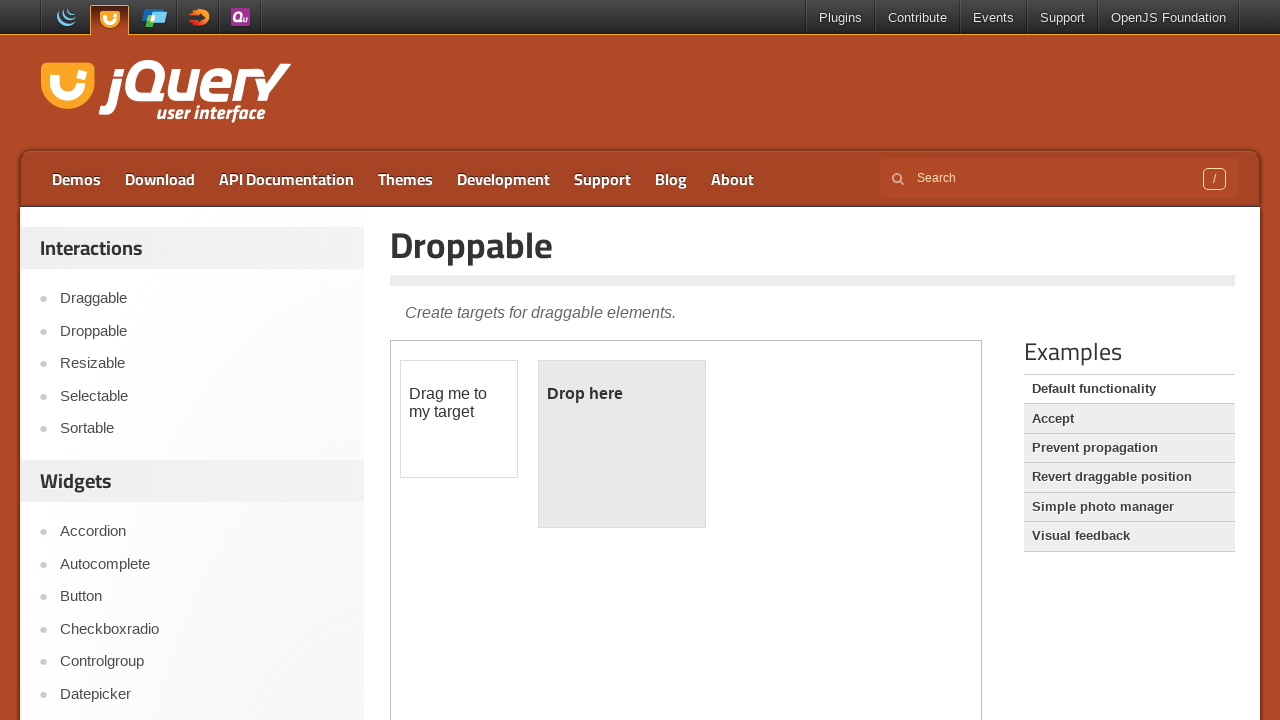

Dragged element onto drop target at (622, 444)
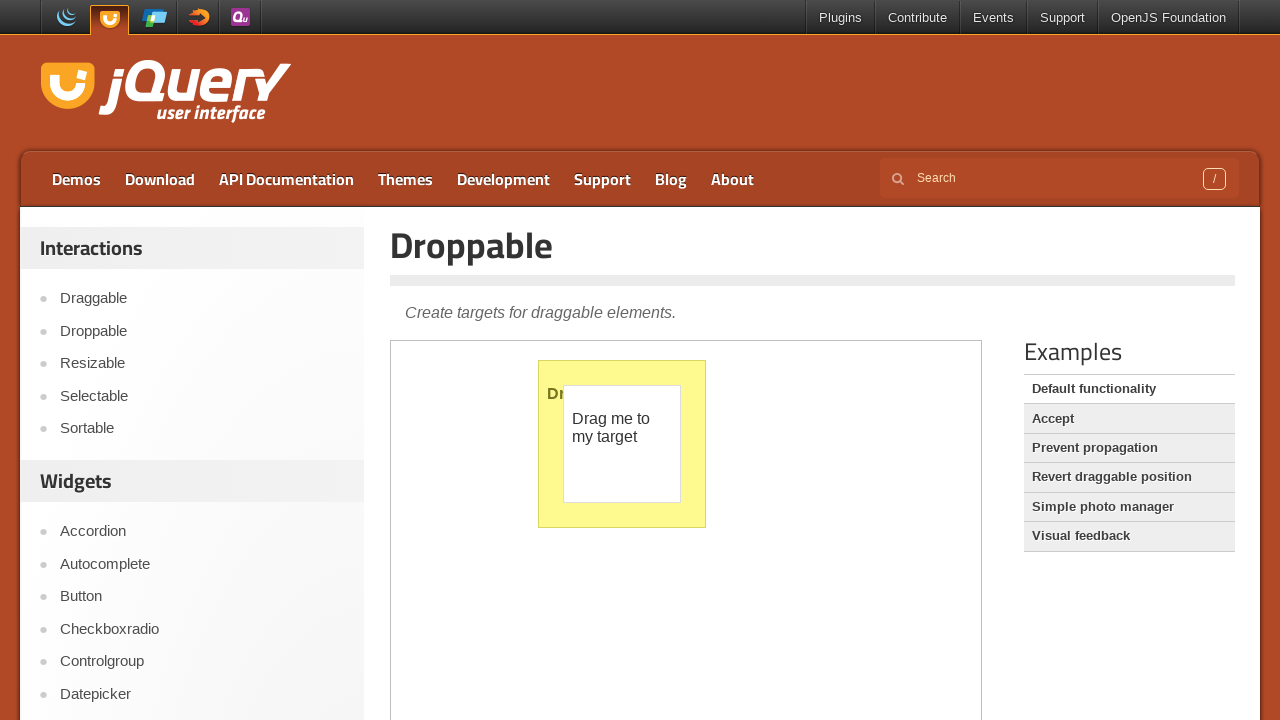

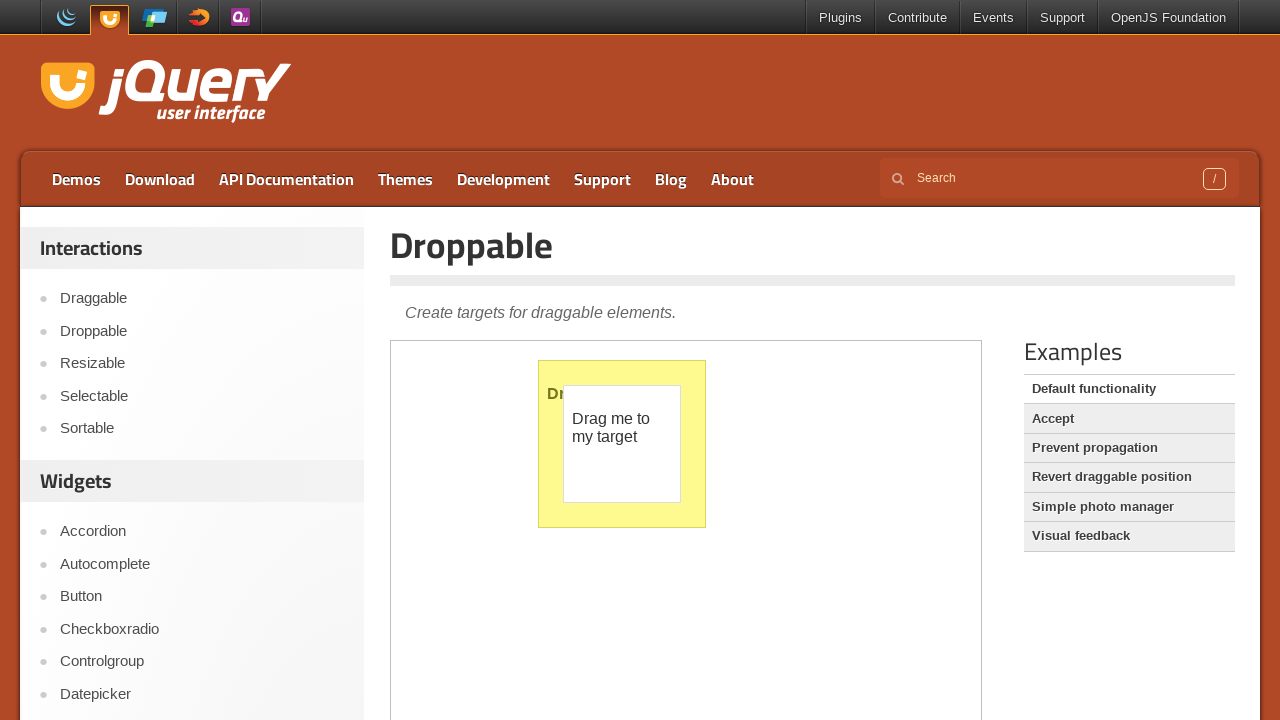